Navigates to NextBaseCRM login page and verifies that the "Log In" button is displayed with the expected text.

Starting URL: https://login1.nextbasecrm.com/

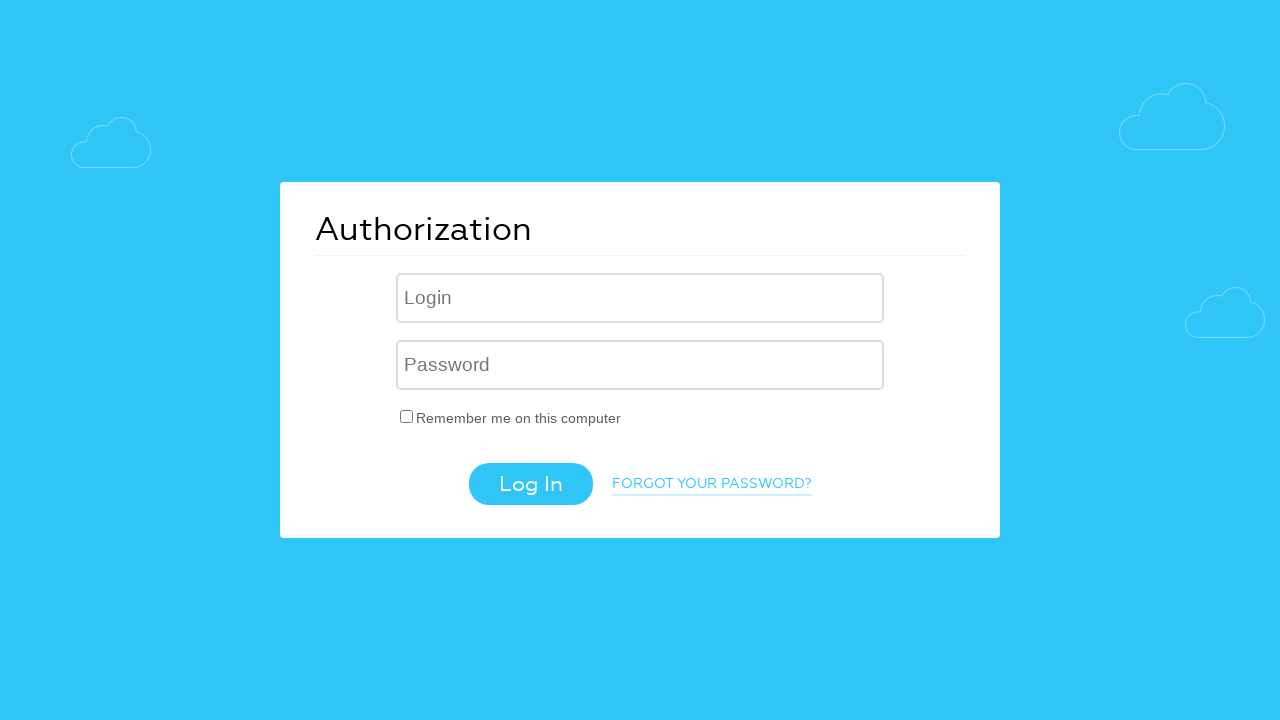

Located login button using CSS selector
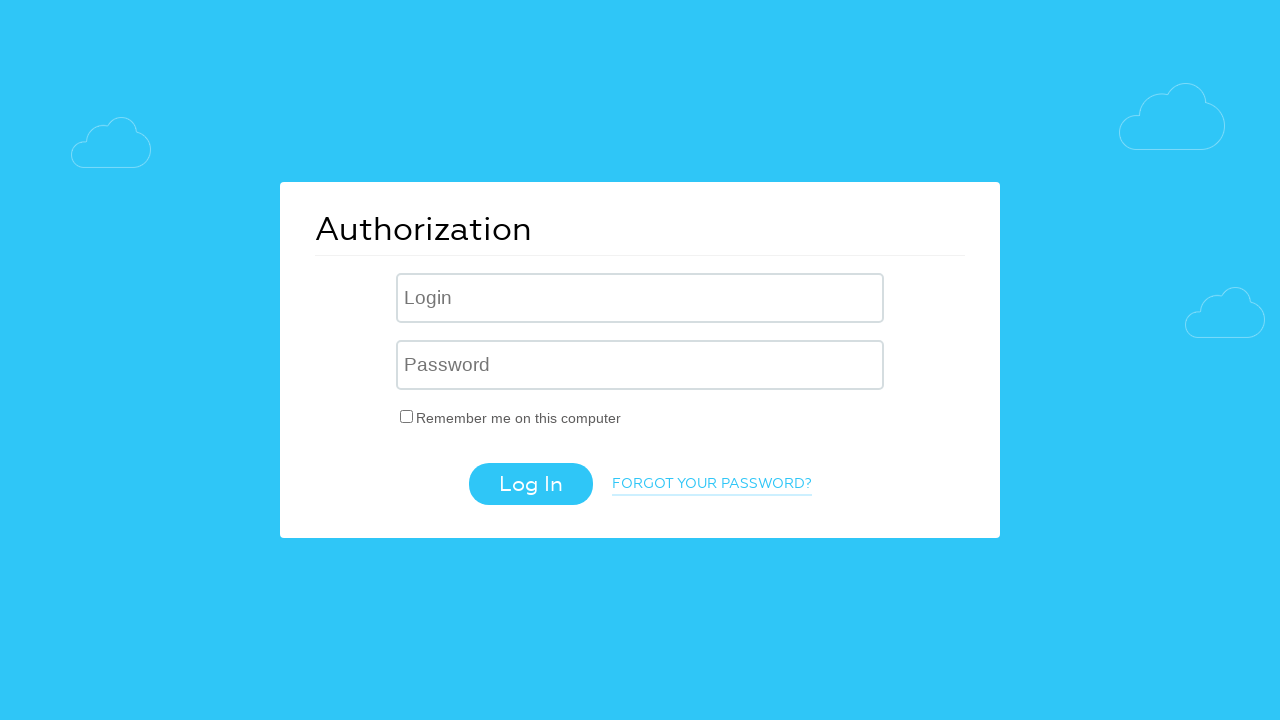

Login button became visible
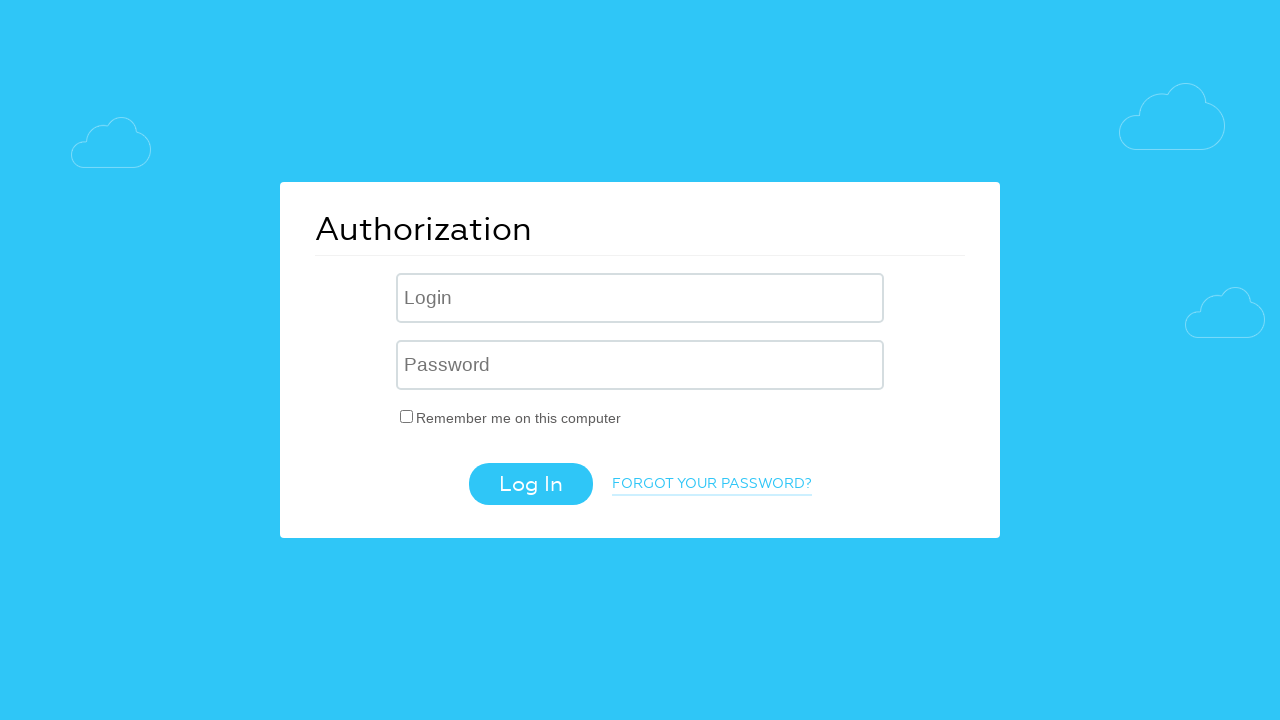

Verified that login button has 'value' attribute set to 'Log In'
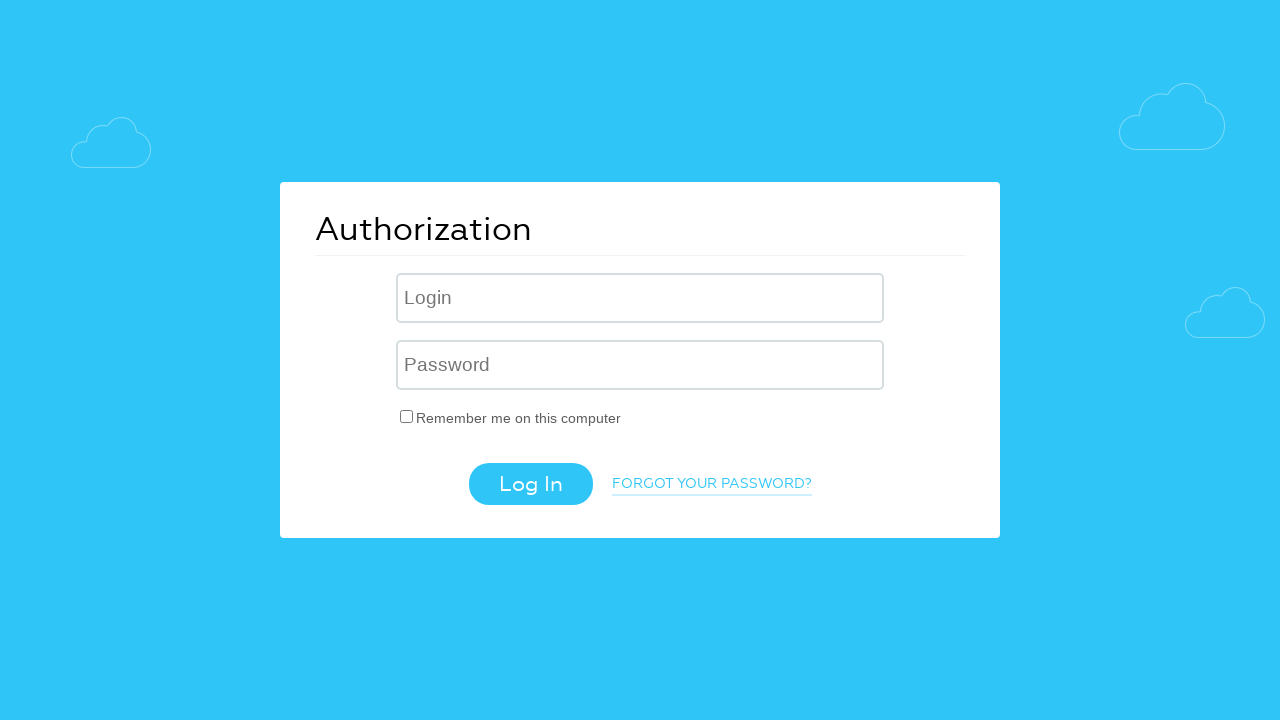

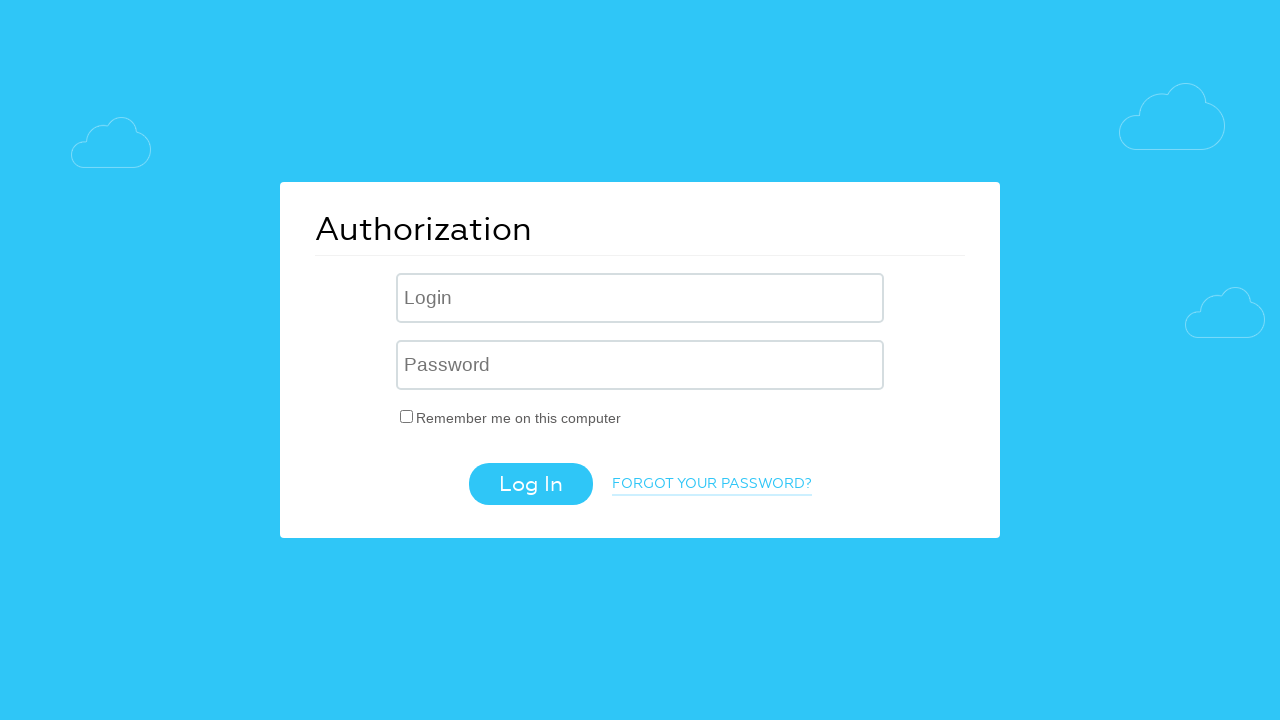